Tests that clicking the tried TestCafe checkbox enables the slider

Starting URL: https://devexpress.github.io/testcafe/example/

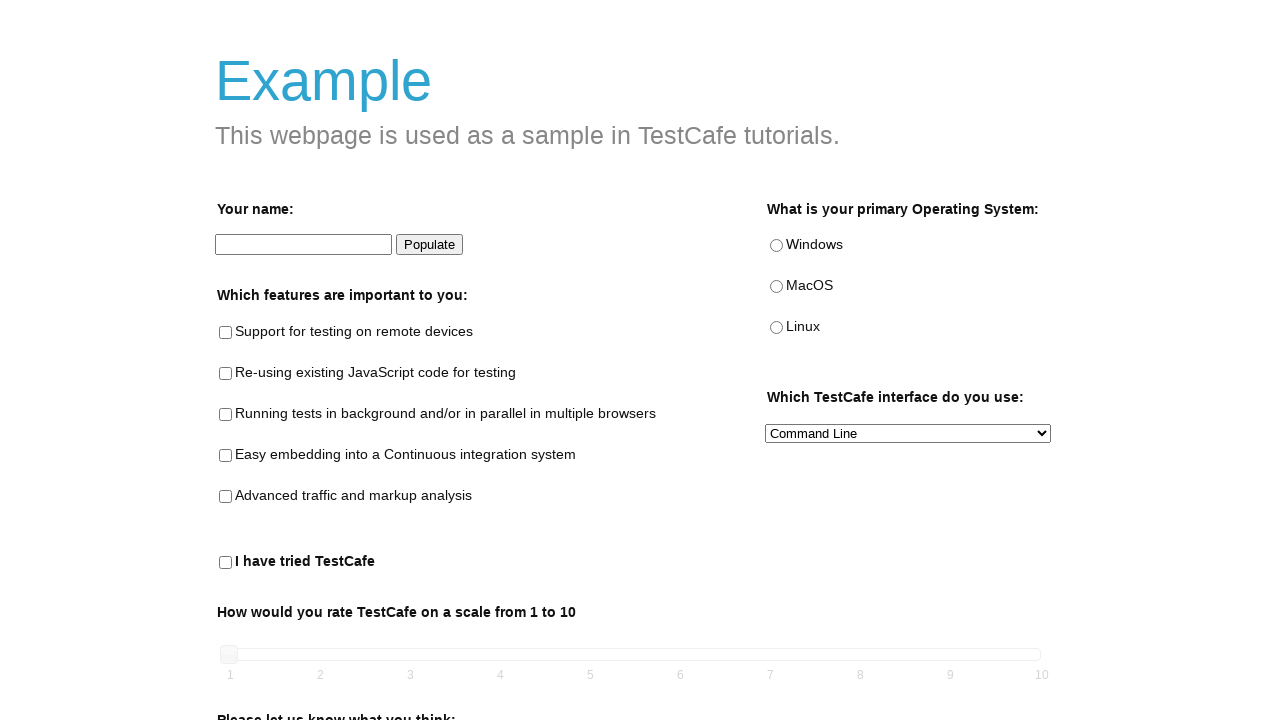

Clicked the 'tried TestCafe' checkbox to enable the slider at (226, 563) on #tried-test-cafe
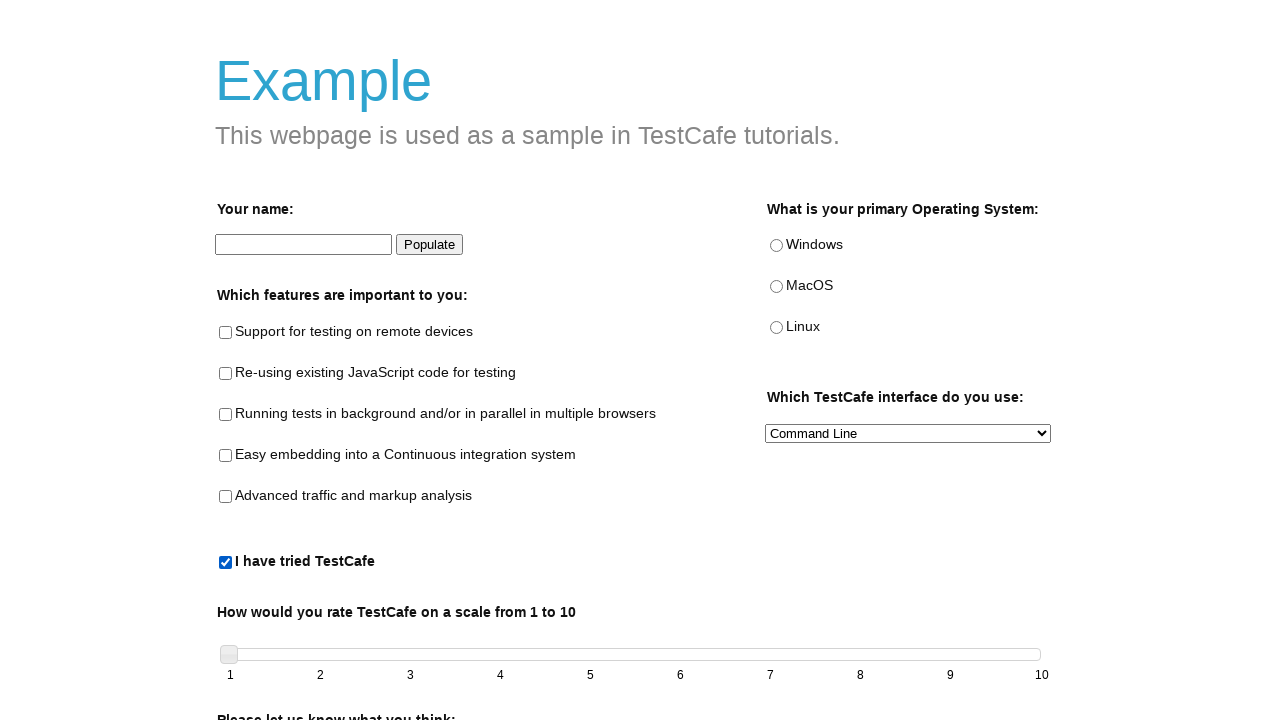

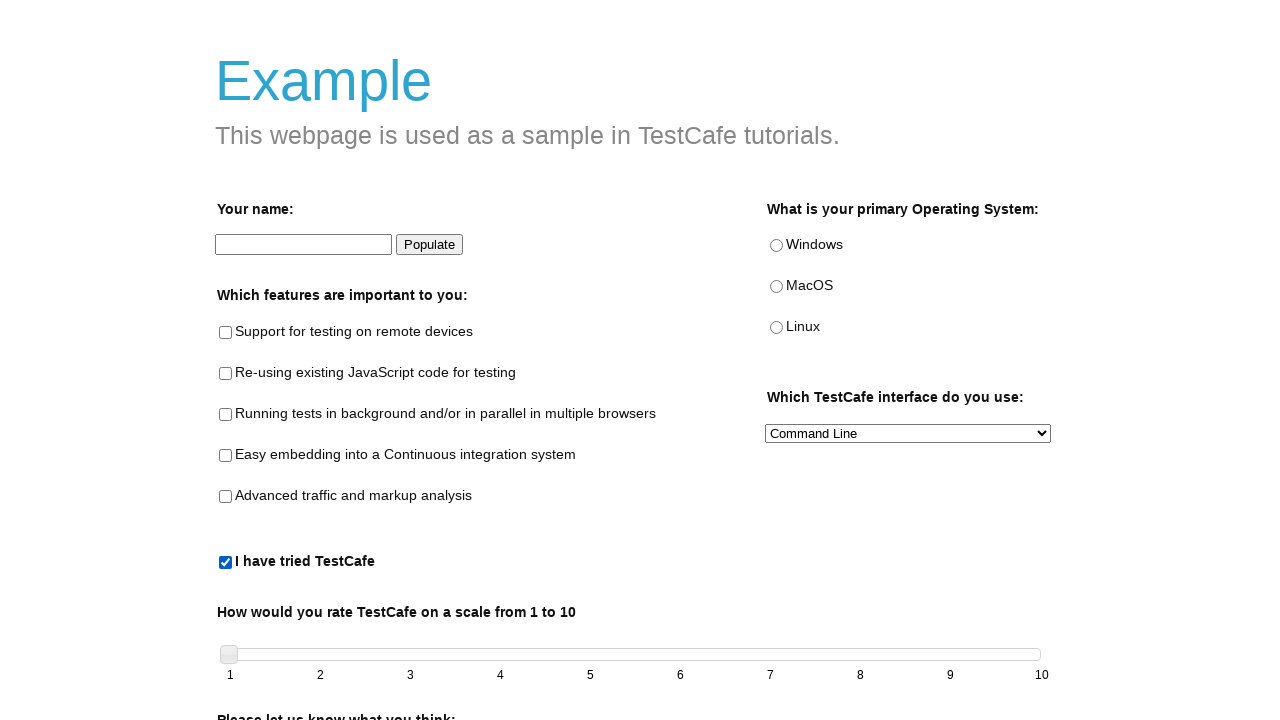